Tests clicking the full image button on a JPL Space image gallery page to view the featured image in a lightbox/modal.

Starting URL: https://data-class-jpl-space.s3.amazonaws.com/JPL_Space/index.html

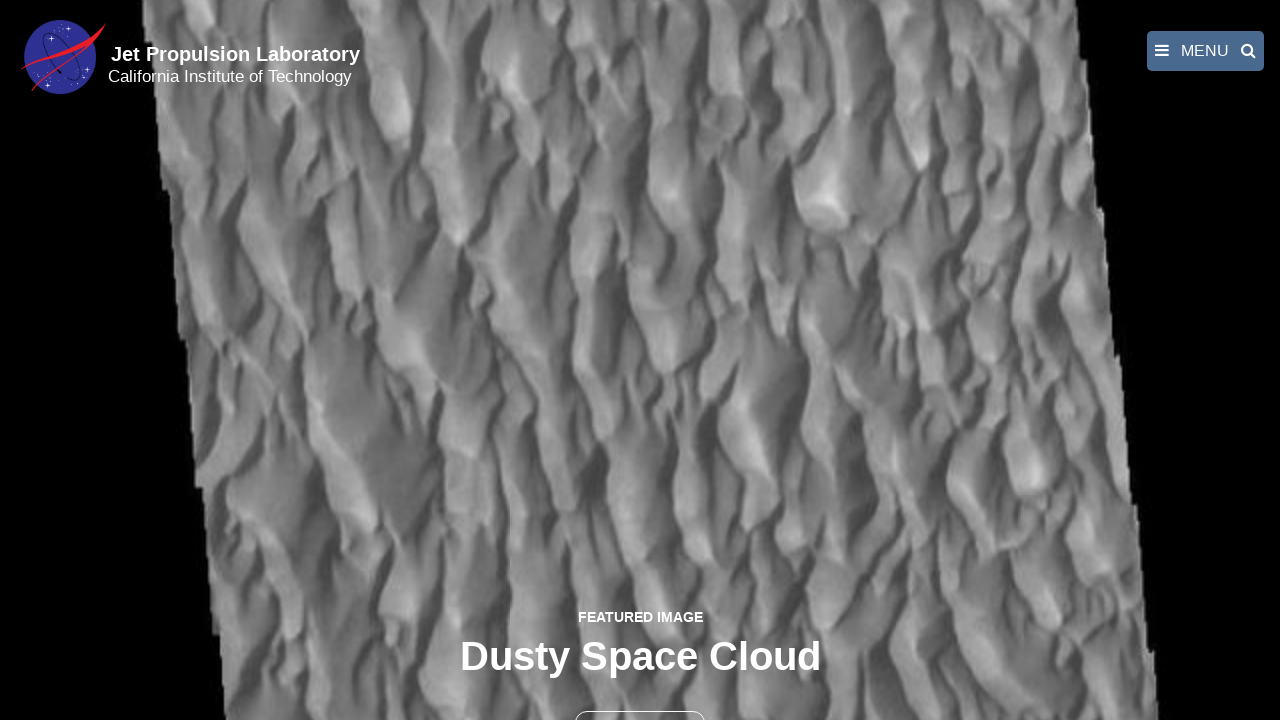

Clicked the full image button to open lightbox at (640, 699) on button >> nth=1
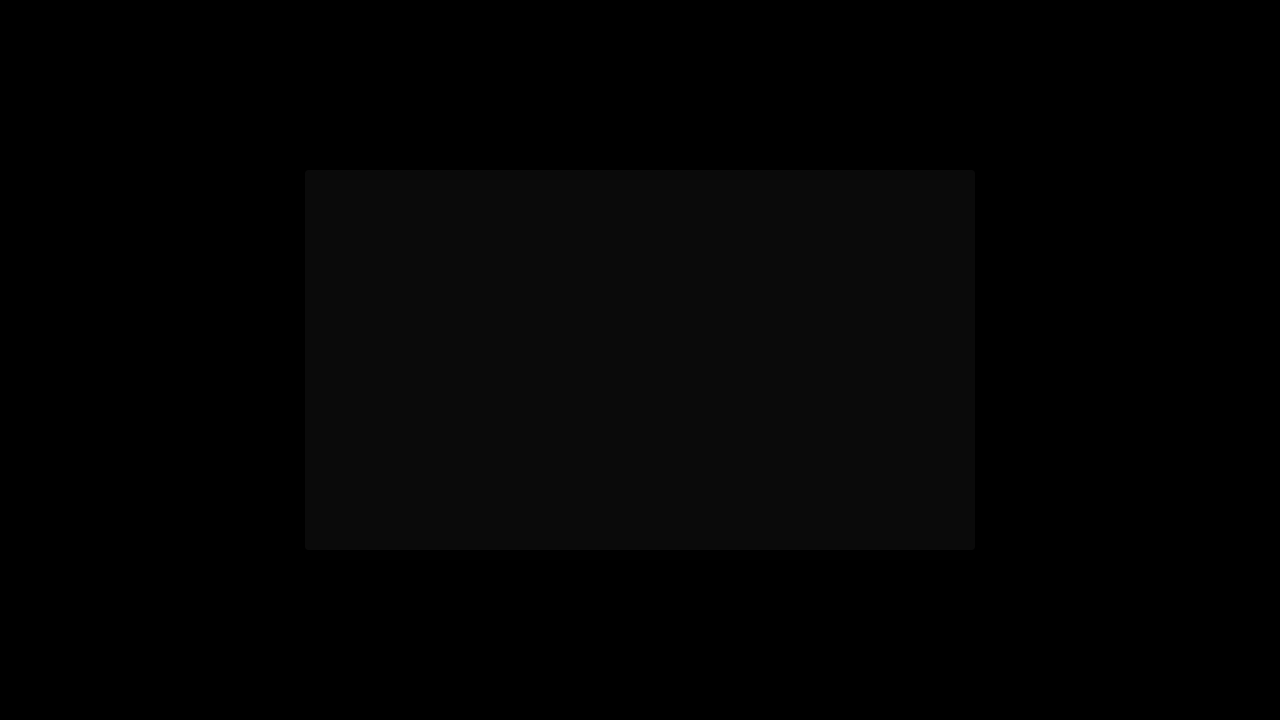

Featured image loaded in lightbox modal
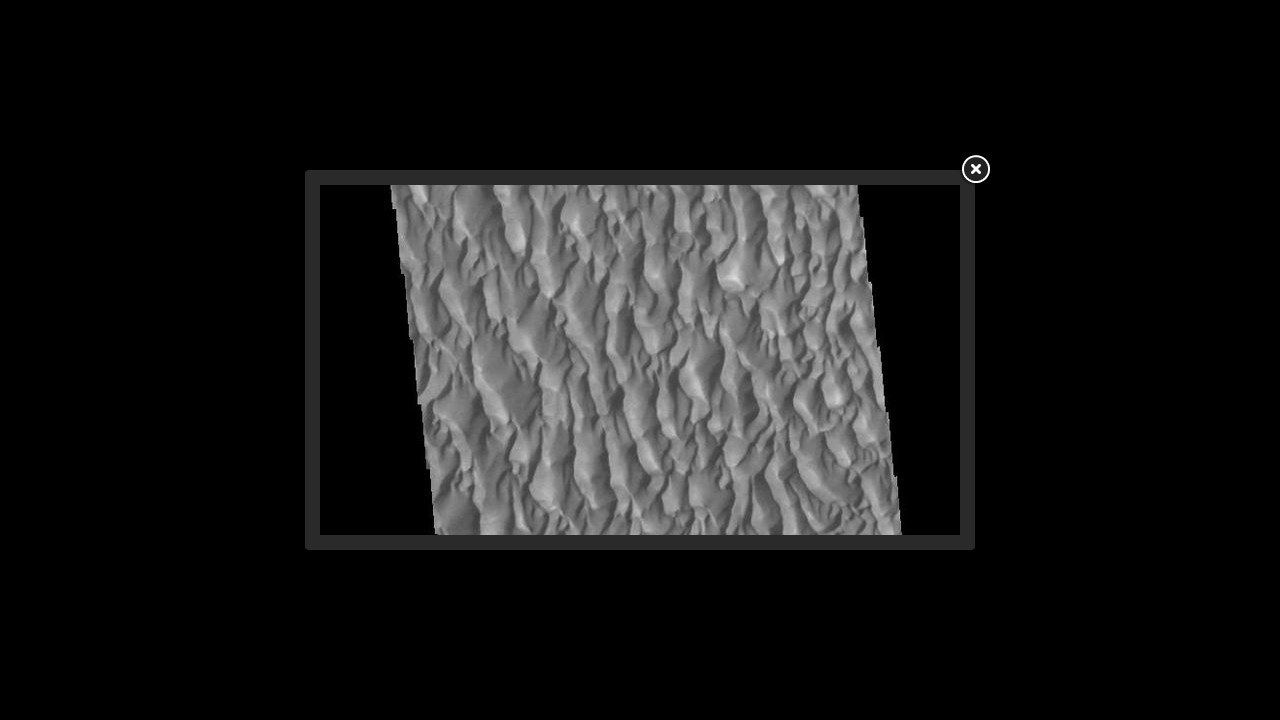

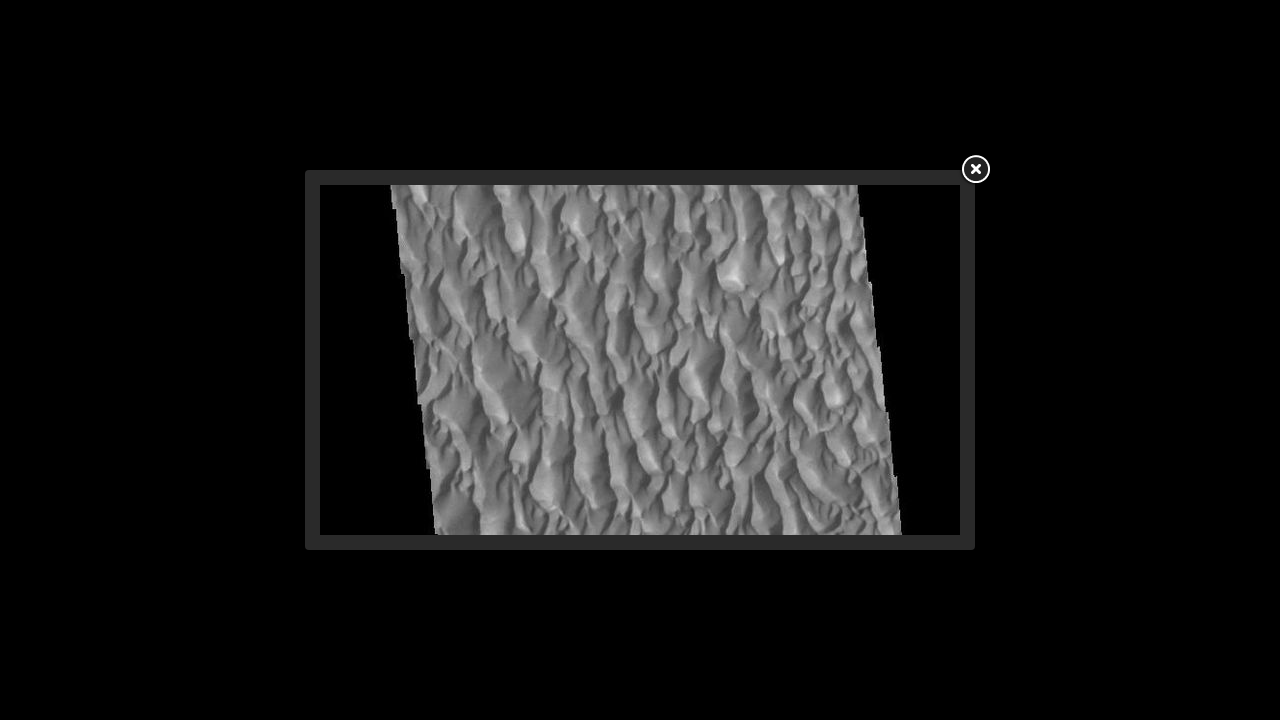